Simple smoke test that navigates to Kayak India travel website and verifies the page loads successfully.

Starting URL: https://www.kayak.co.in

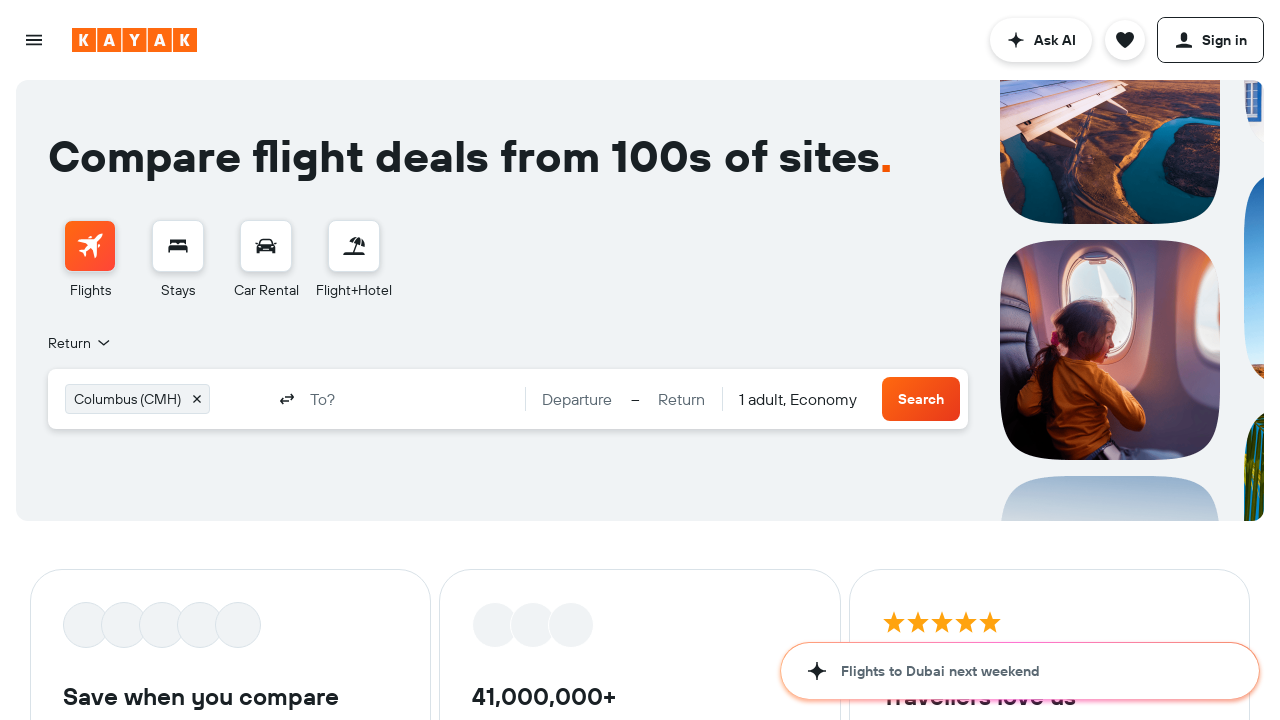

Page DOM content loaded
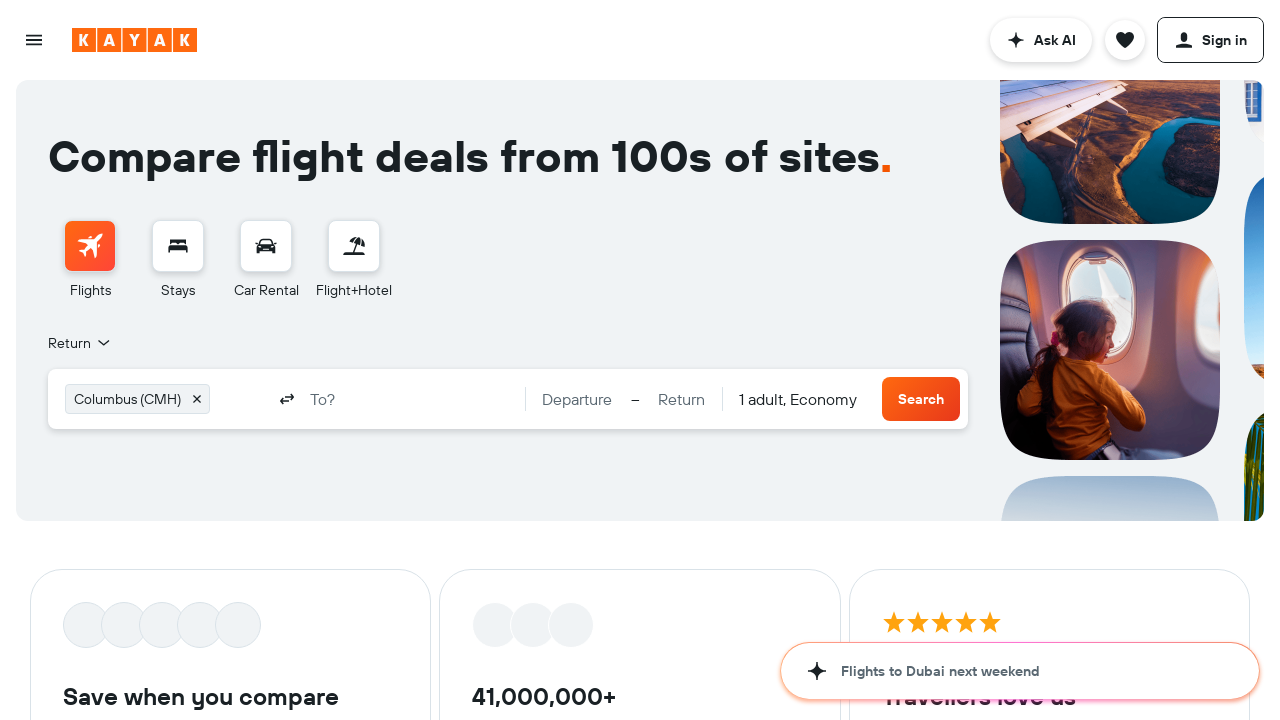

Body element present - Kayak India page loaded successfully
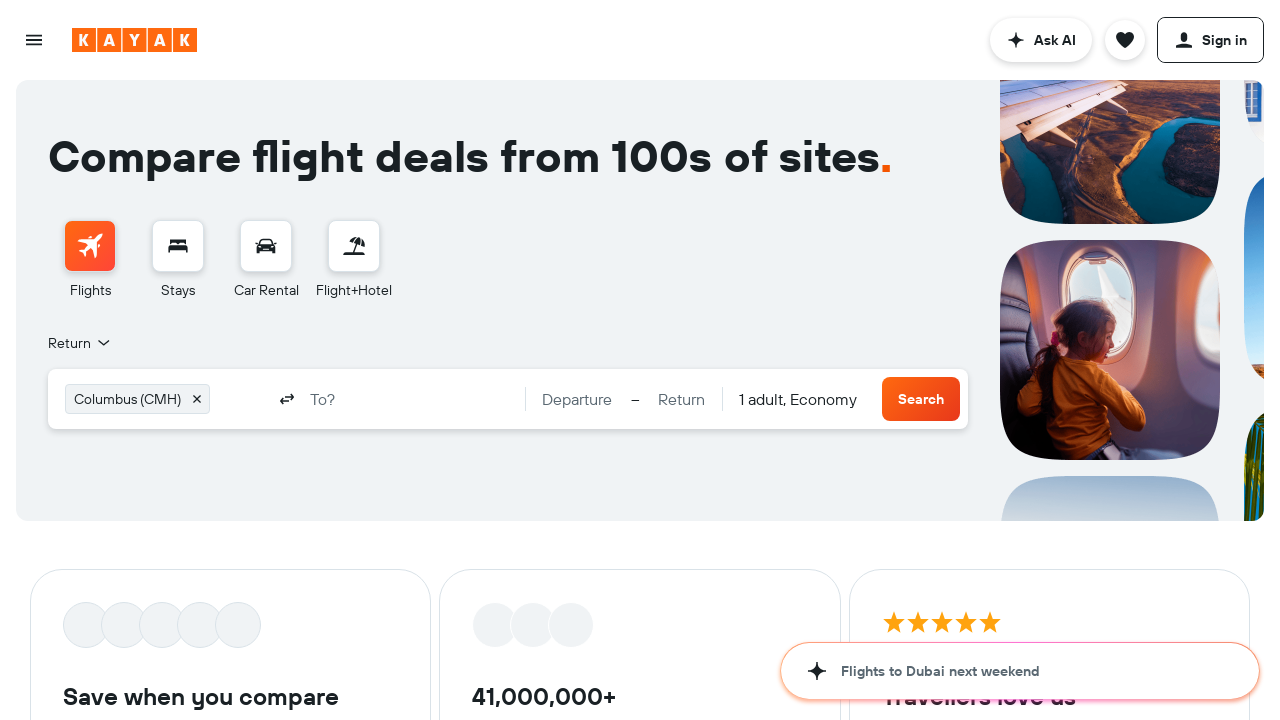

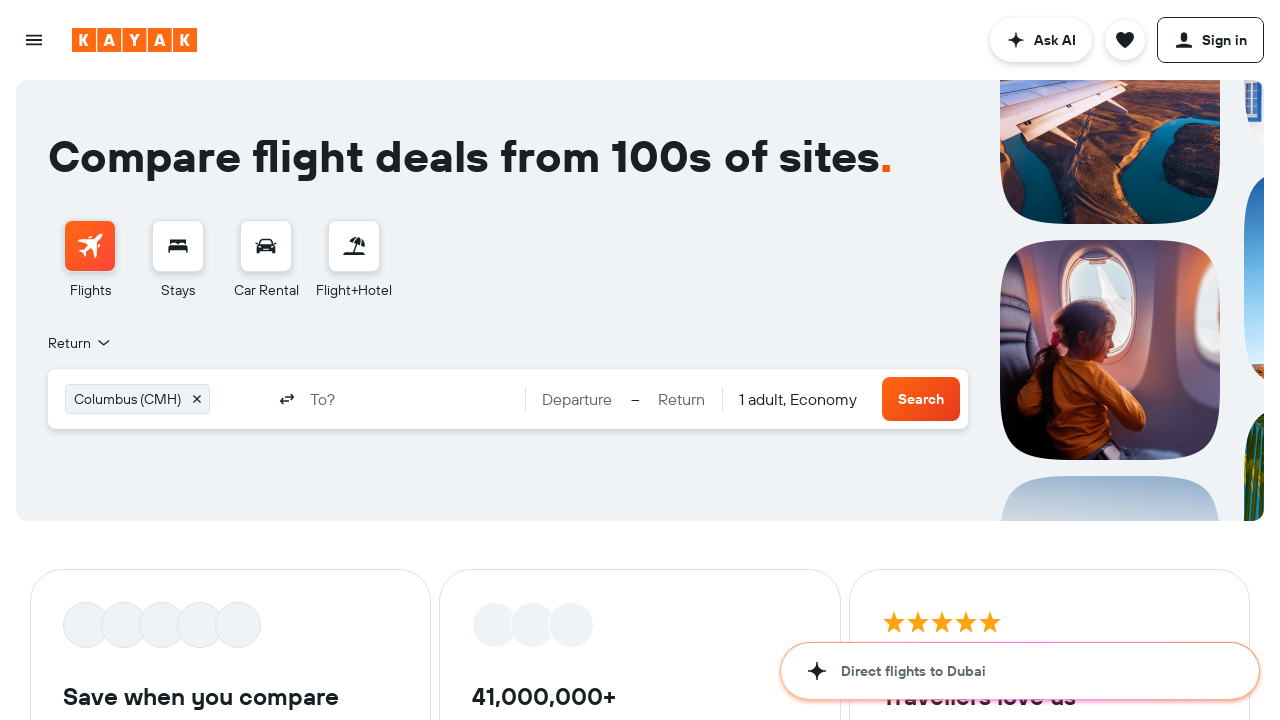